Tests the date and time picker functionality by opening the picker, navigating to the year selection dropdown, and selecting a specific year (2022)

Starting URL: https://demoqa.com/date-picker

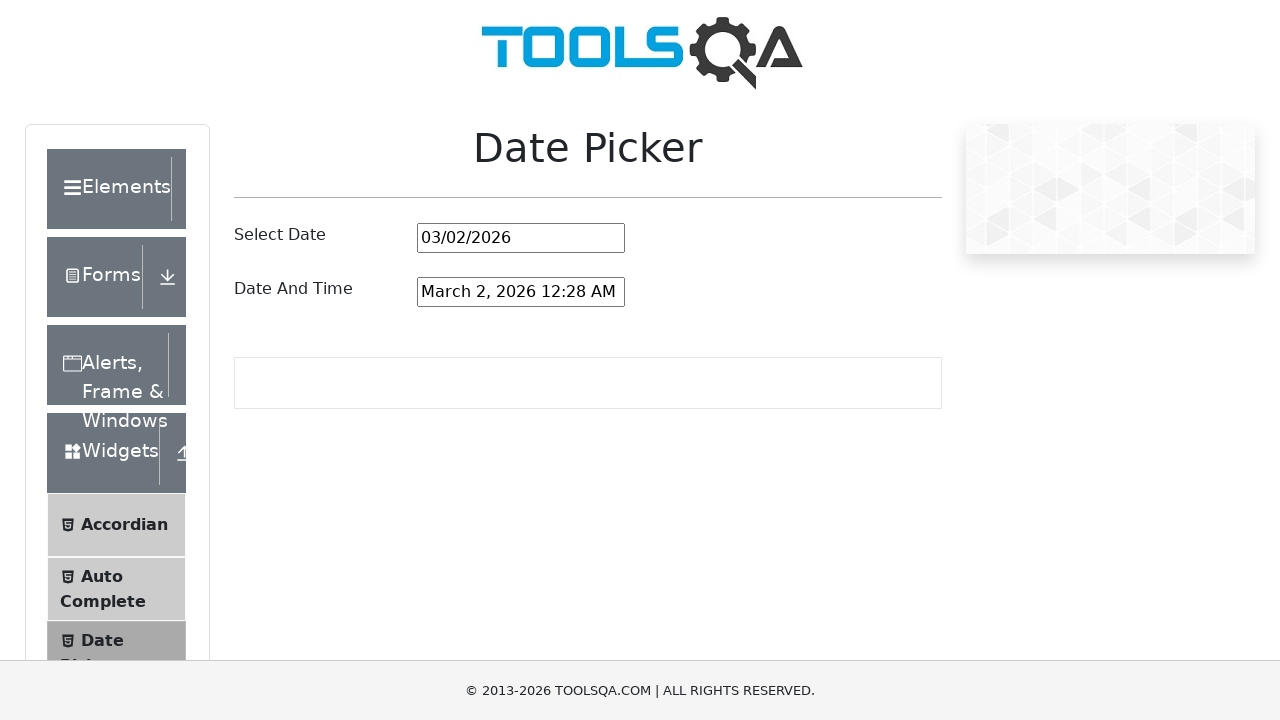

Clicked on date and time picker input to open the picker at (521, 292) on input#dateAndTimePickerInput
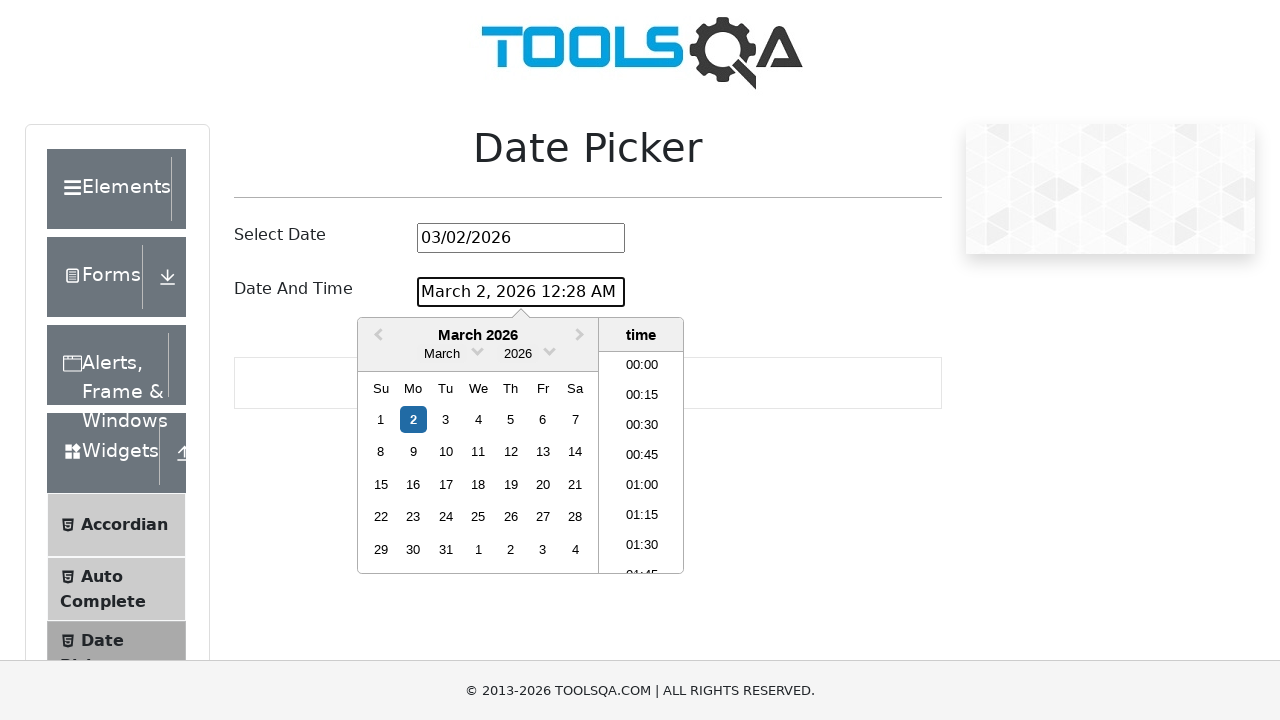

Clicked on year to open year selection dropdown at (518, 354) on span.react-datepicker__year-read-view--selected-year
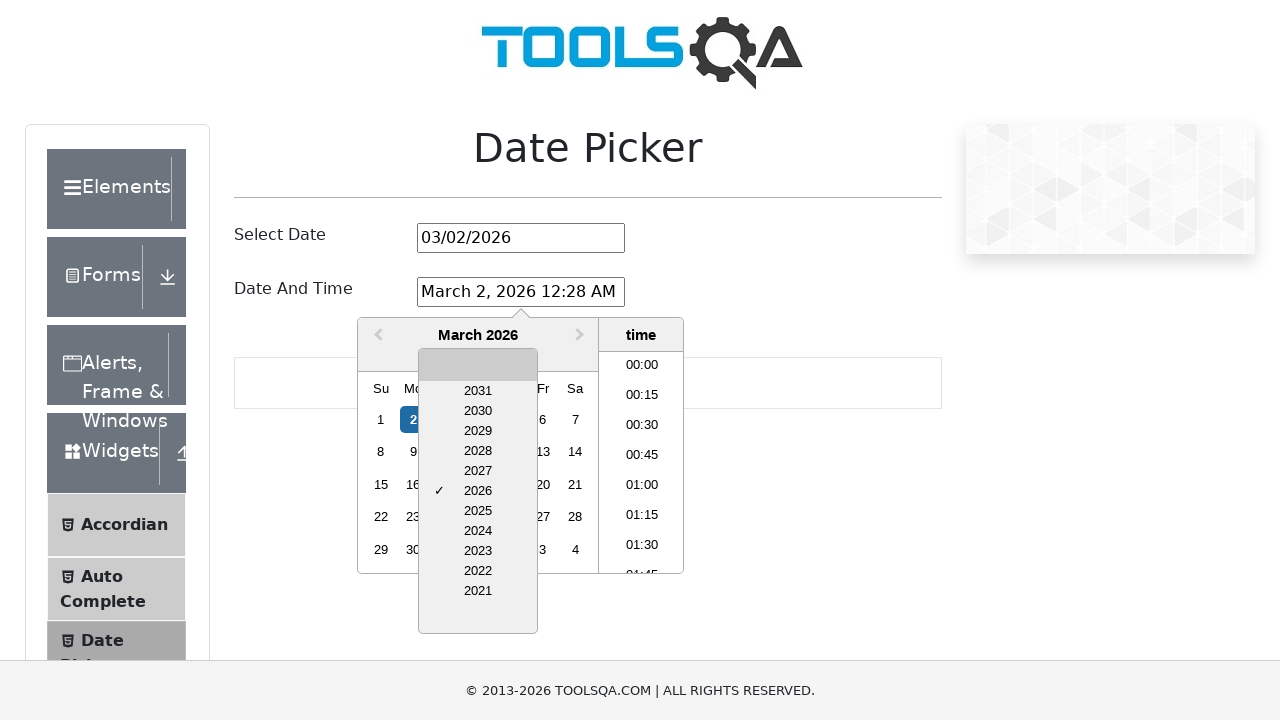

Year dropdown became visible
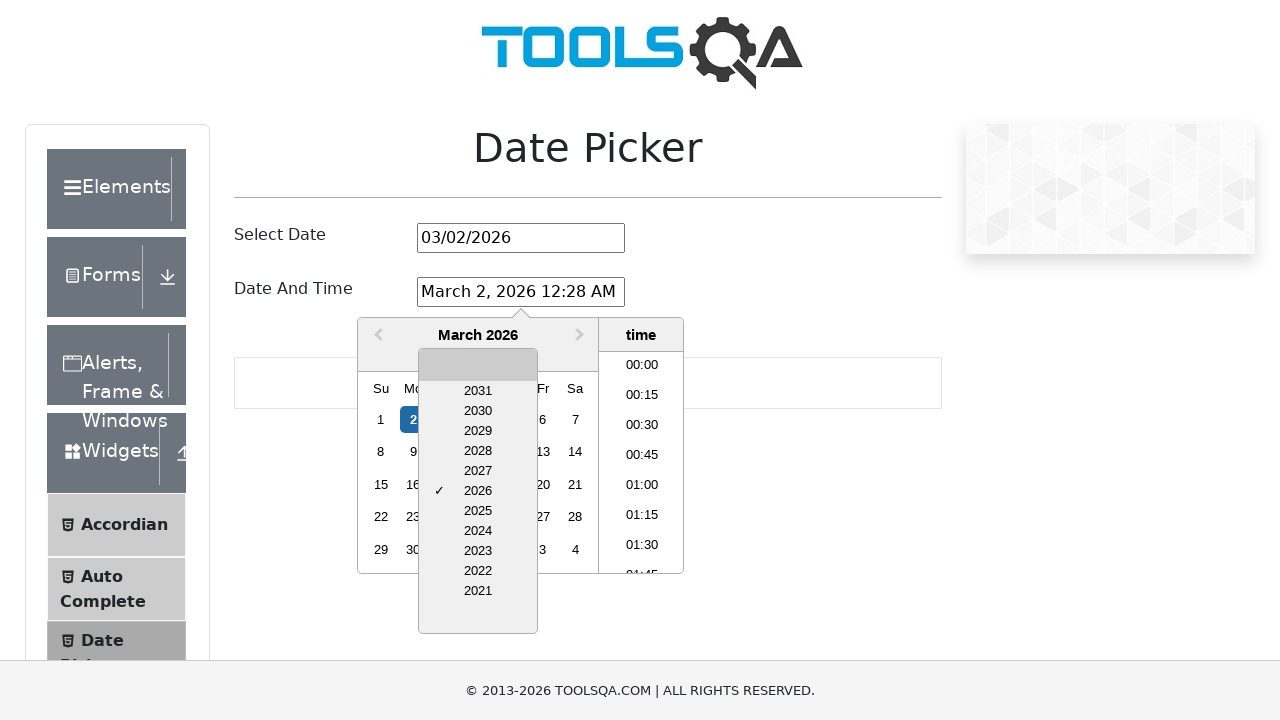

Selected year 2022 from the dropdown at (478, 571) on div.react-datepicker__year-option:has-text('2022')
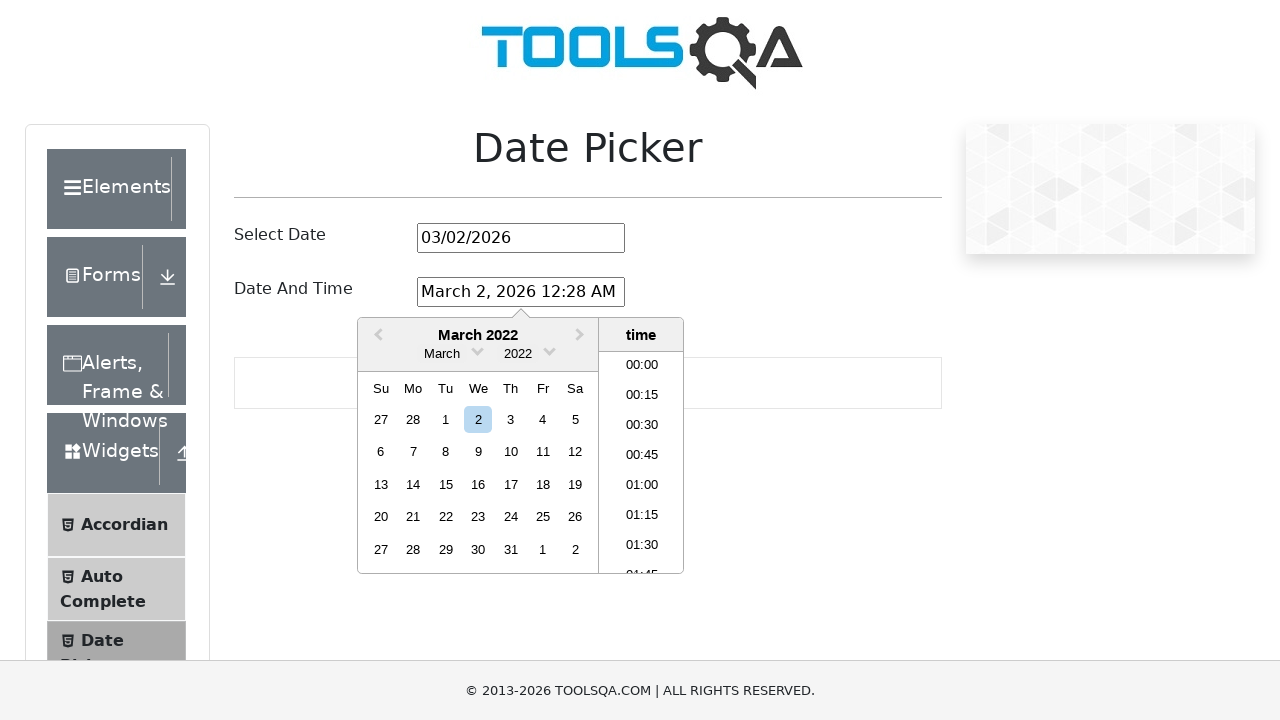

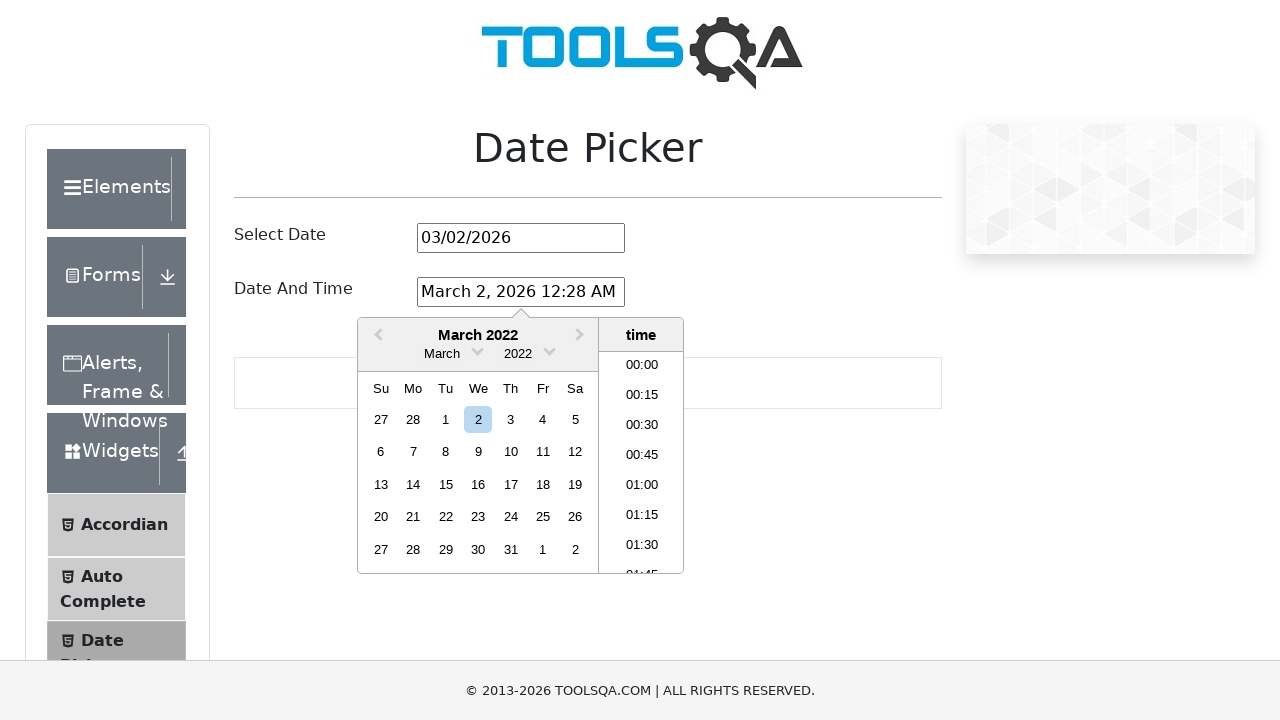